Tests inserting the owner's name into the owner name field

Starting URL: https://test-a-pet.vercel.app/

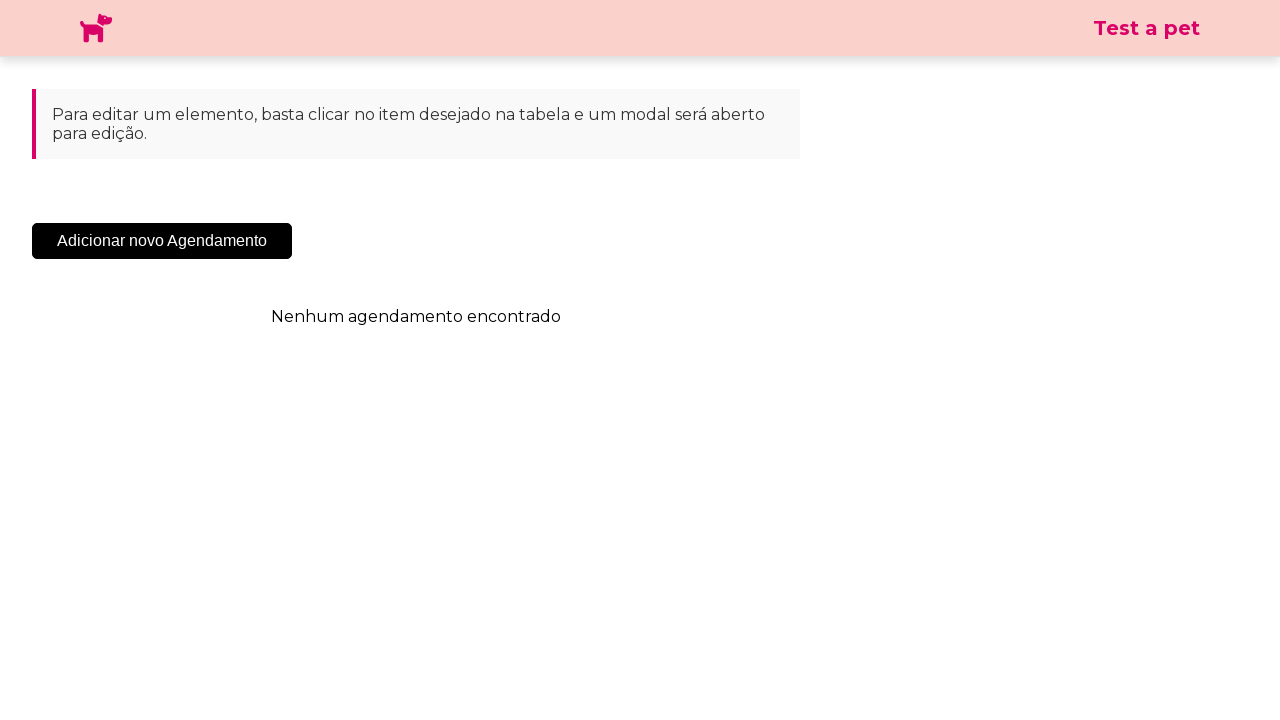

Clicked the 'Add' button to open modal at (162, 241) on .sc-cHqXqK.kZzwzX
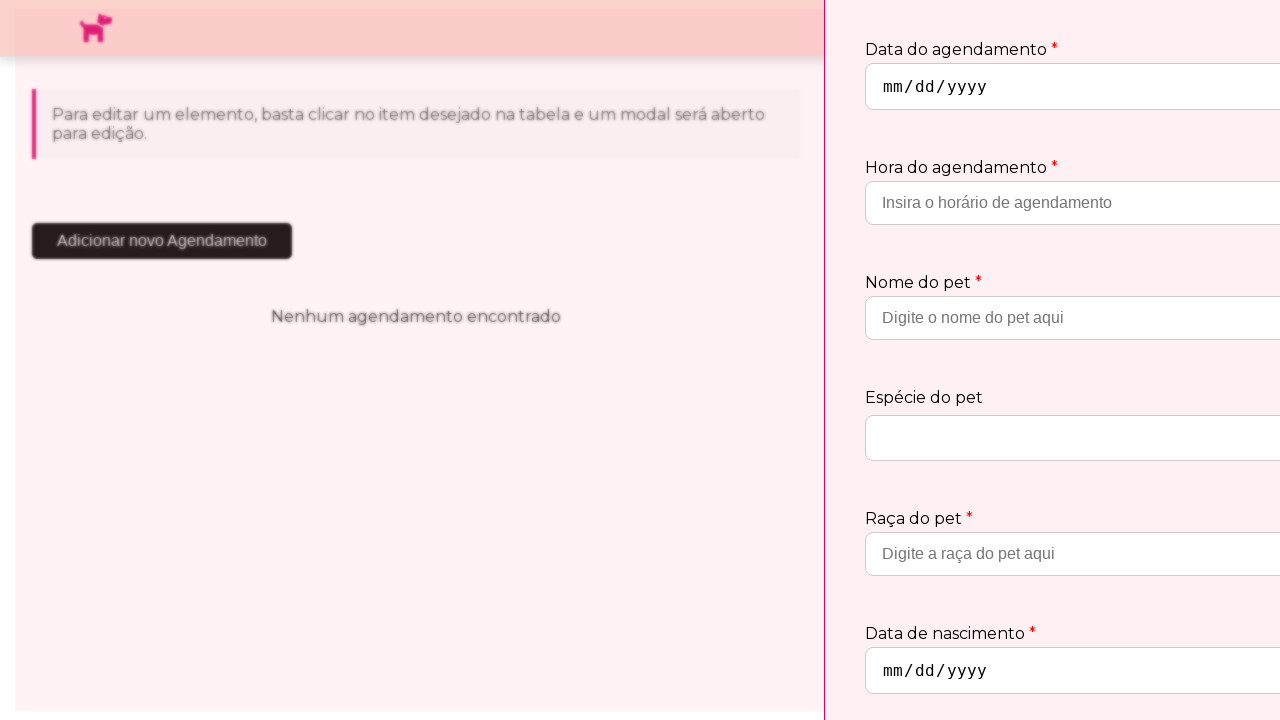

Waited 3 seconds for modal to load
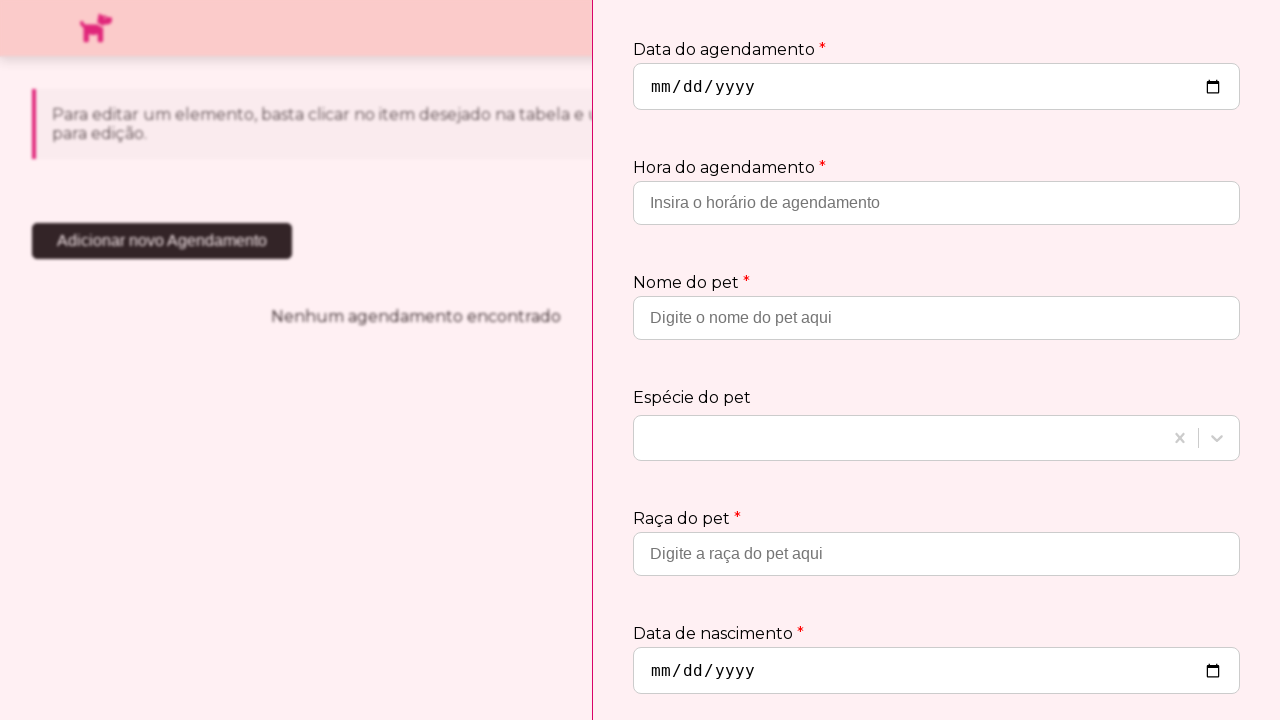

Located the owner name input field
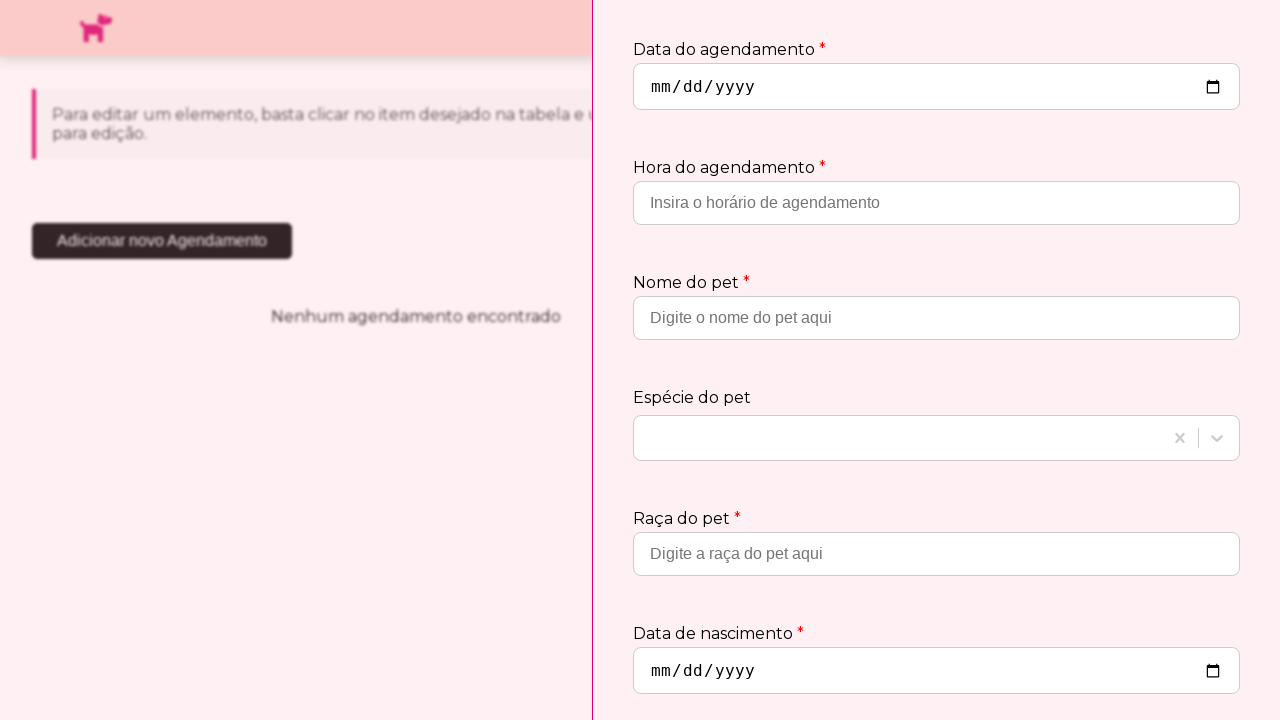

Filled owner name field with 'Mateus' on input[placeholder='Insira o nome do proprietário']
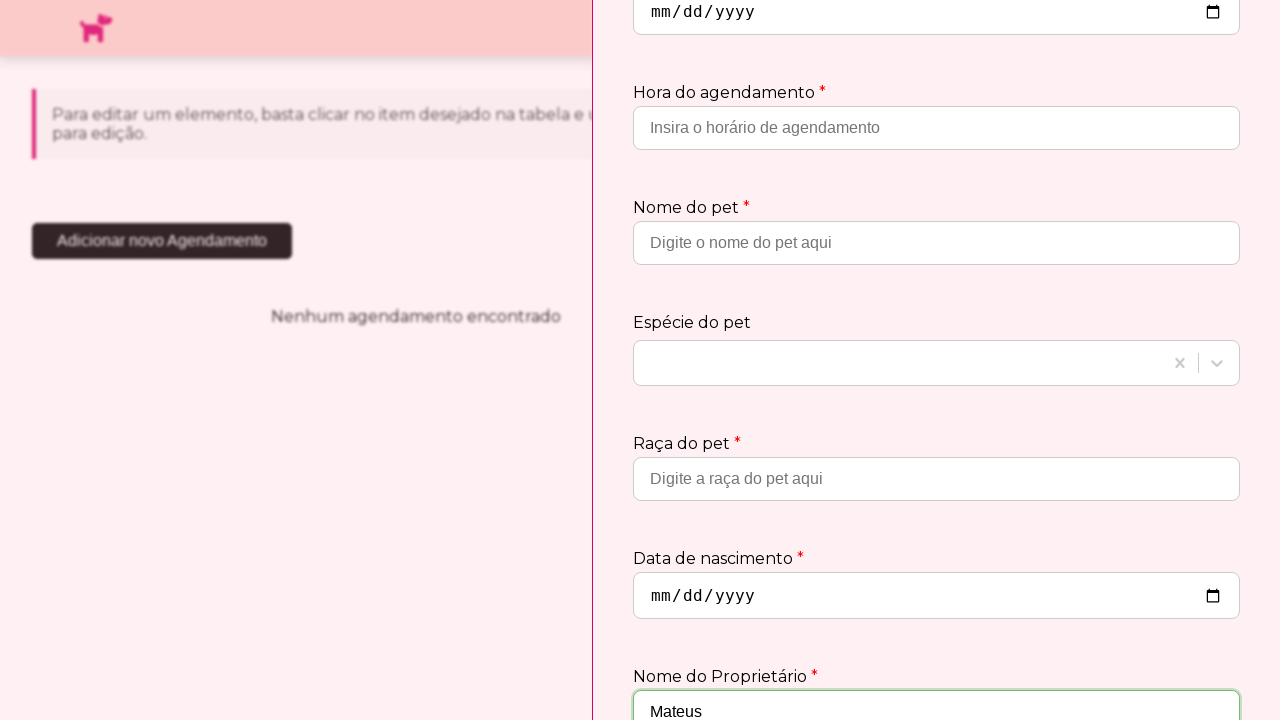

Verified that owner name field contains 'Mateus'
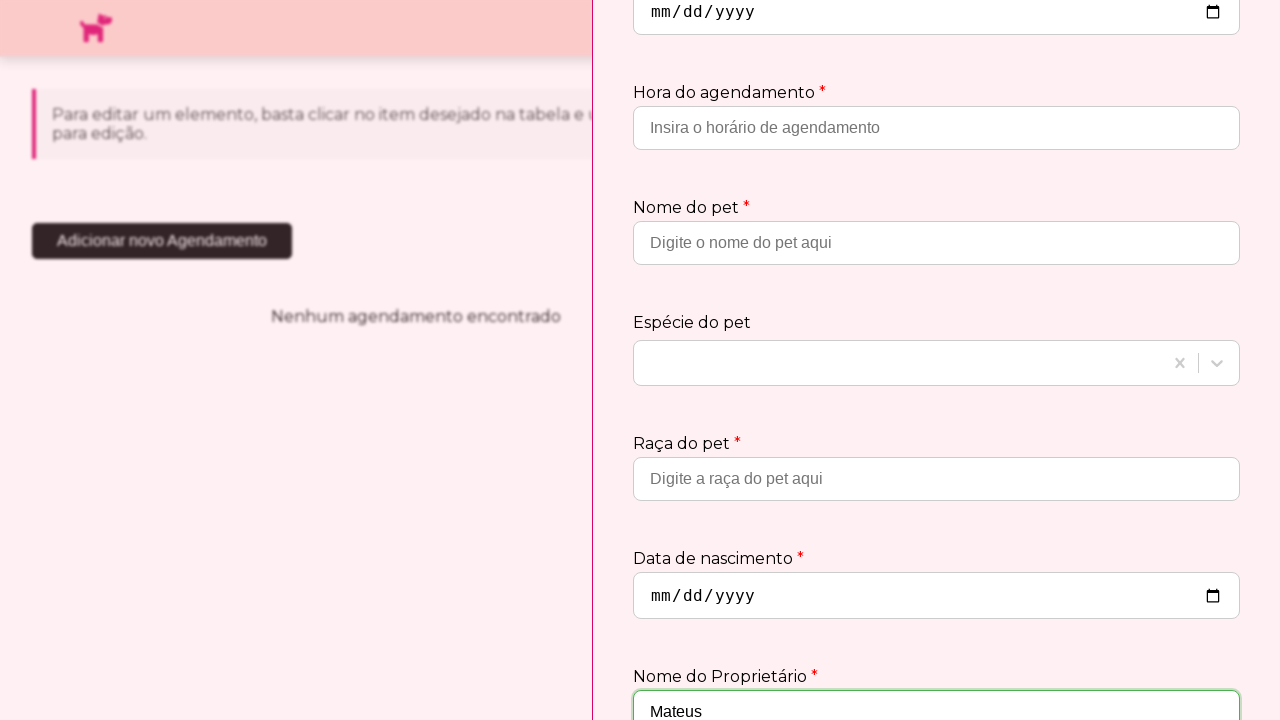

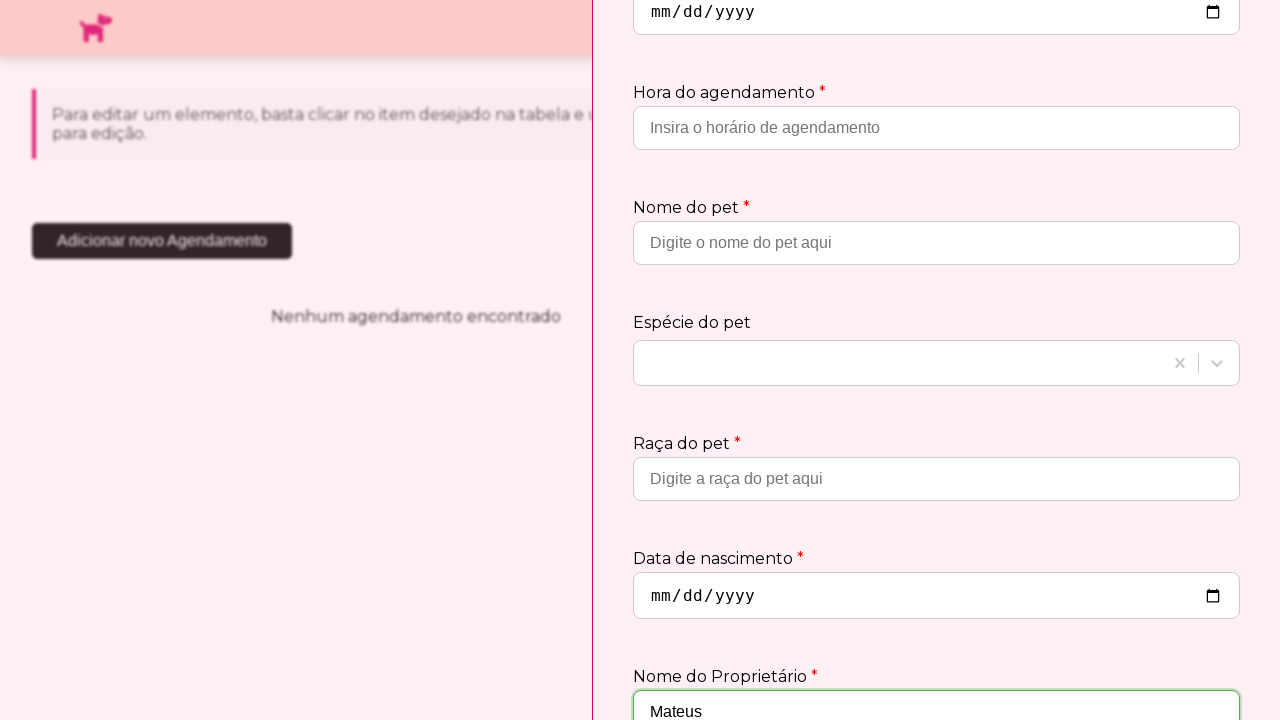